Navigates to DemoQA homepage and clicks on the Elements section card

Starting URL: https://demoqa.com/

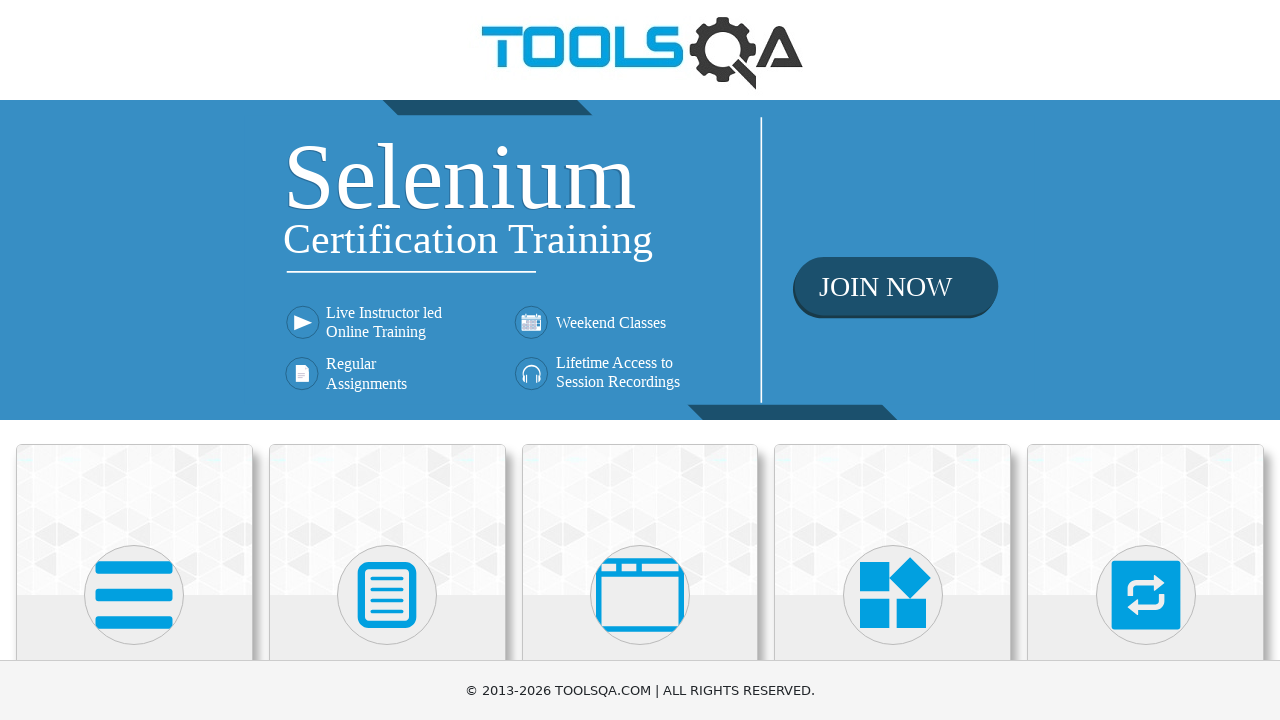

Navigated to DemoQA homepage
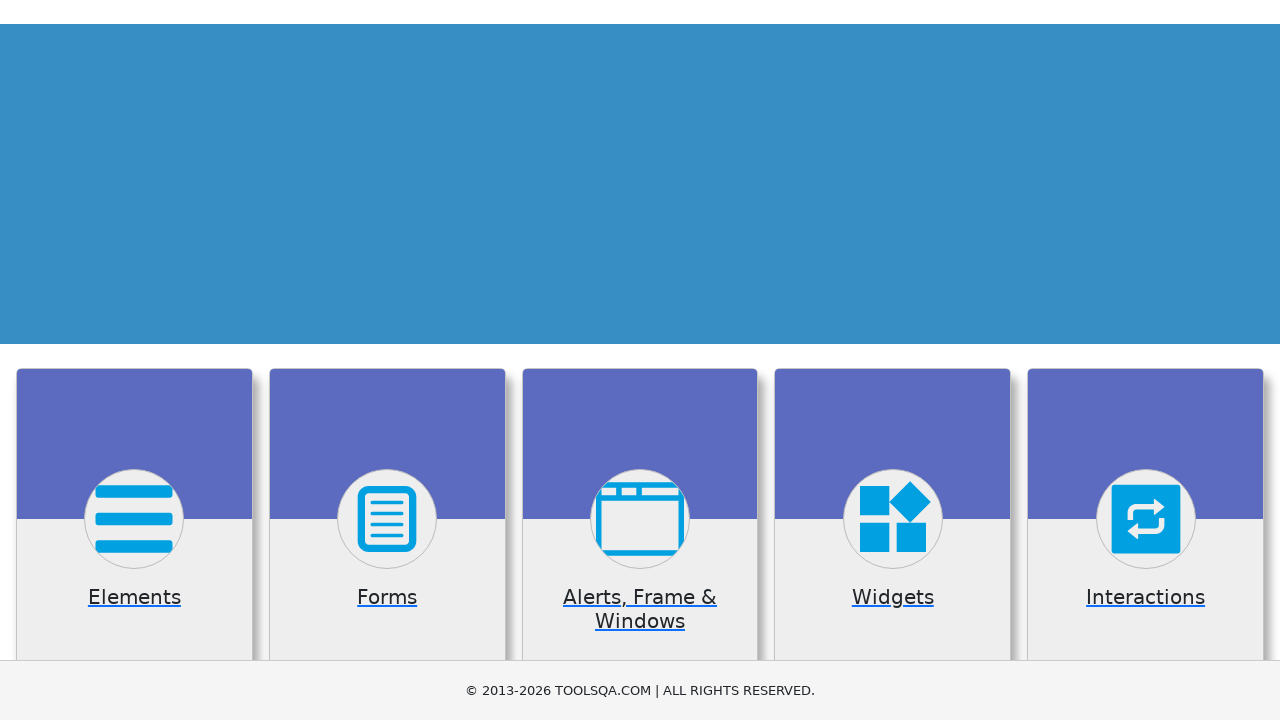

Clicked on the Elements section card at (134, 595) on div[class='avatar mx-auto white']
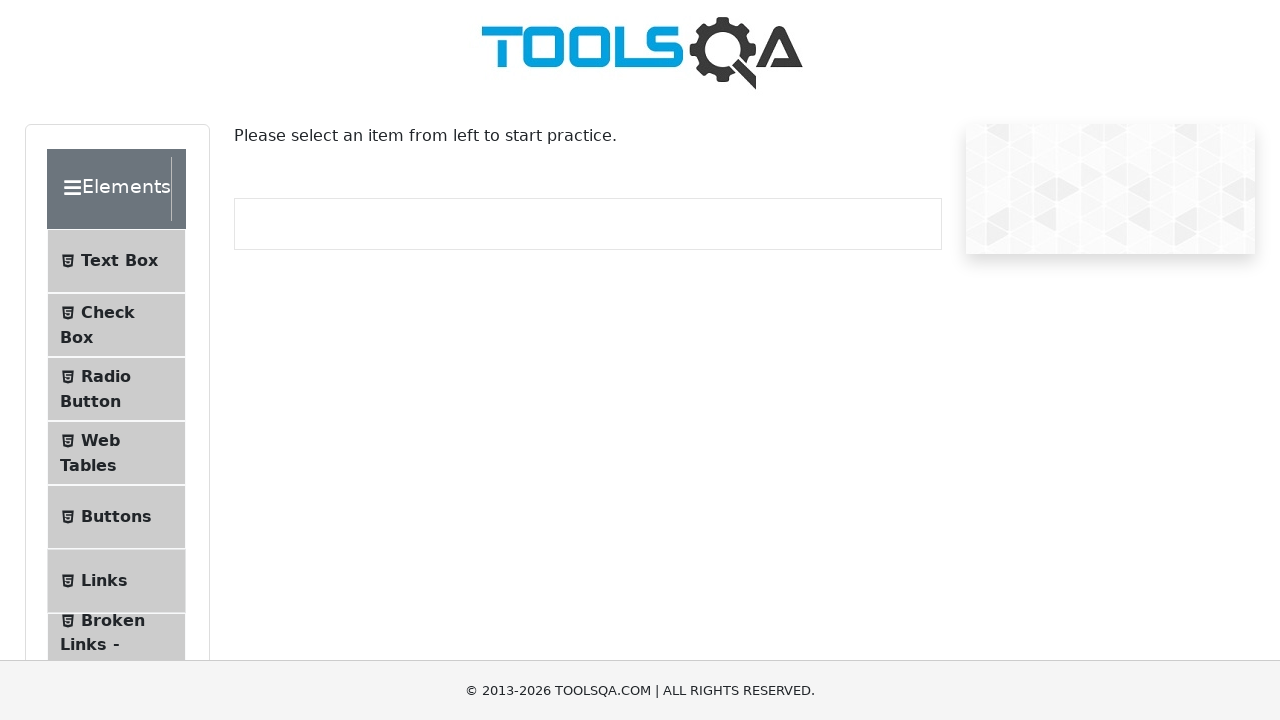

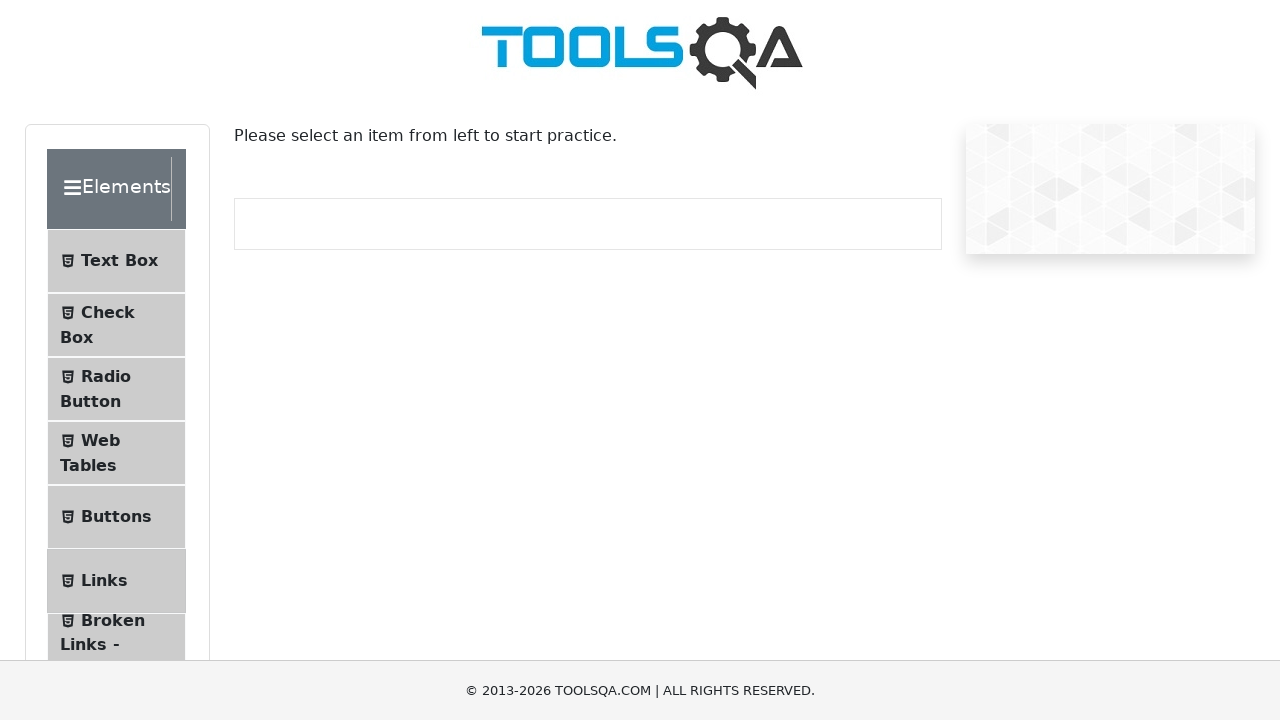